Tests saving an appointment with a past date to verify the system displays an appropriate error message about the appointment date needing to be in the future.

Starting URL: https://sitetc1kaykywaleskabreno.vercel.app/paciente

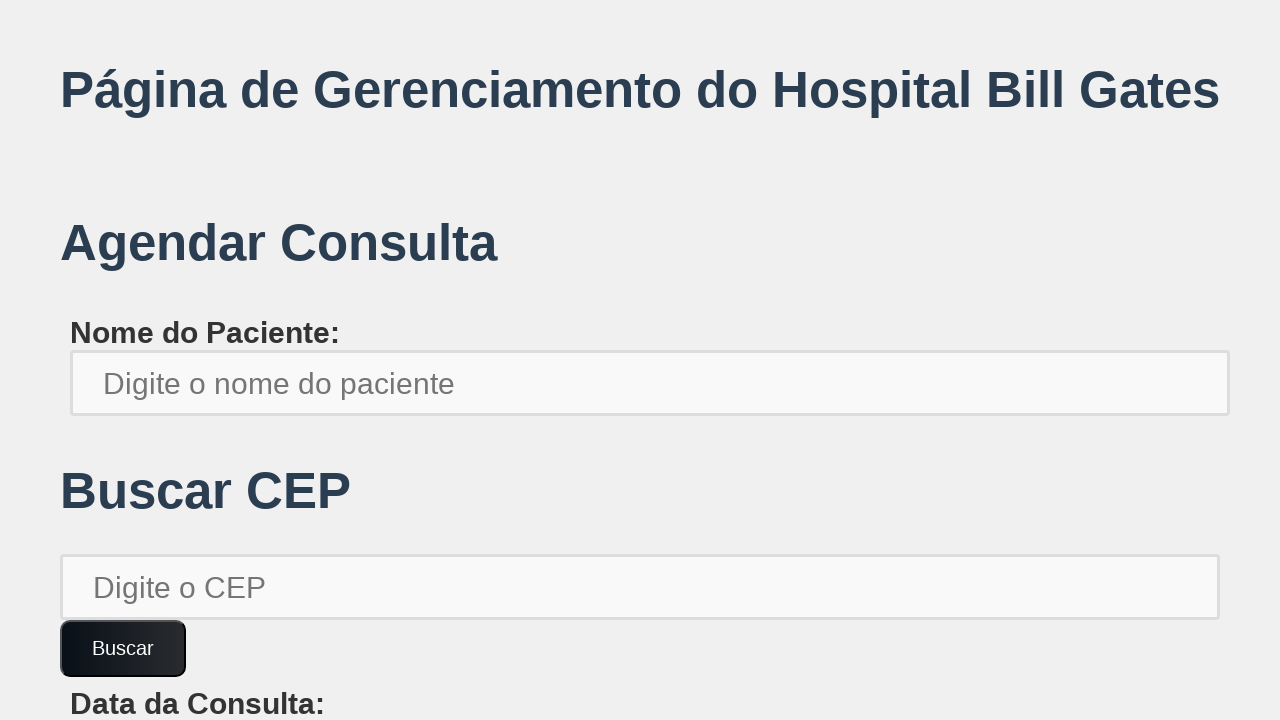

Filled patient name field with 'bob.brown654' on xpath=//*[@id='root']/div/div[1]/label/input
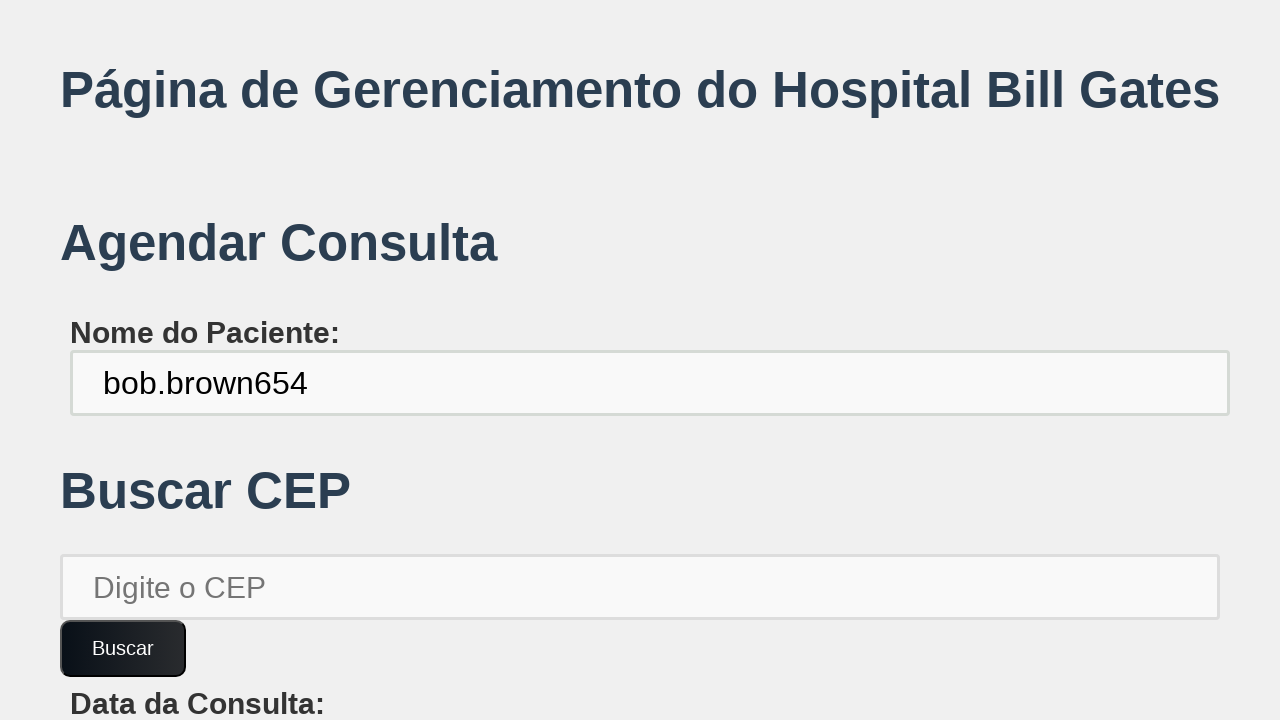

Filled patient CEP field with '13690000' on xpath=//*[@id='root']/div/div[2]/input
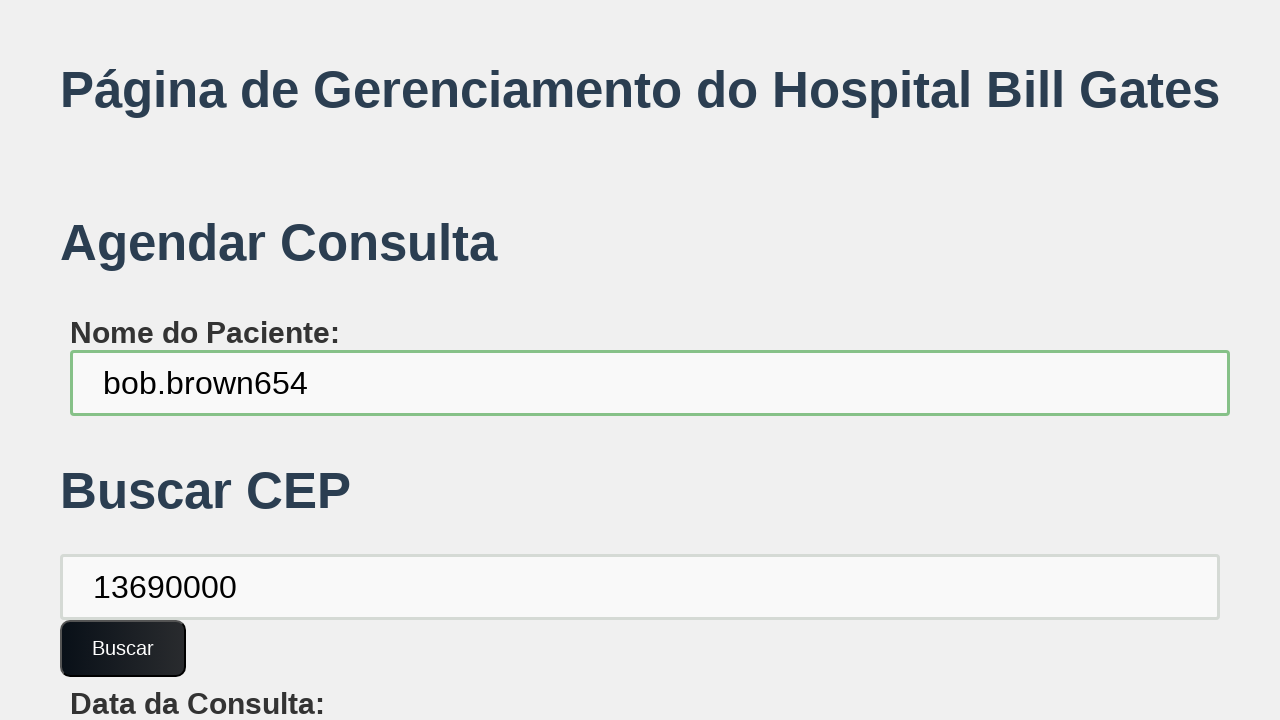

Clicked confirm button for patient details at (123, 648) on xpath=//*[@id='root']/div/div[2]/button
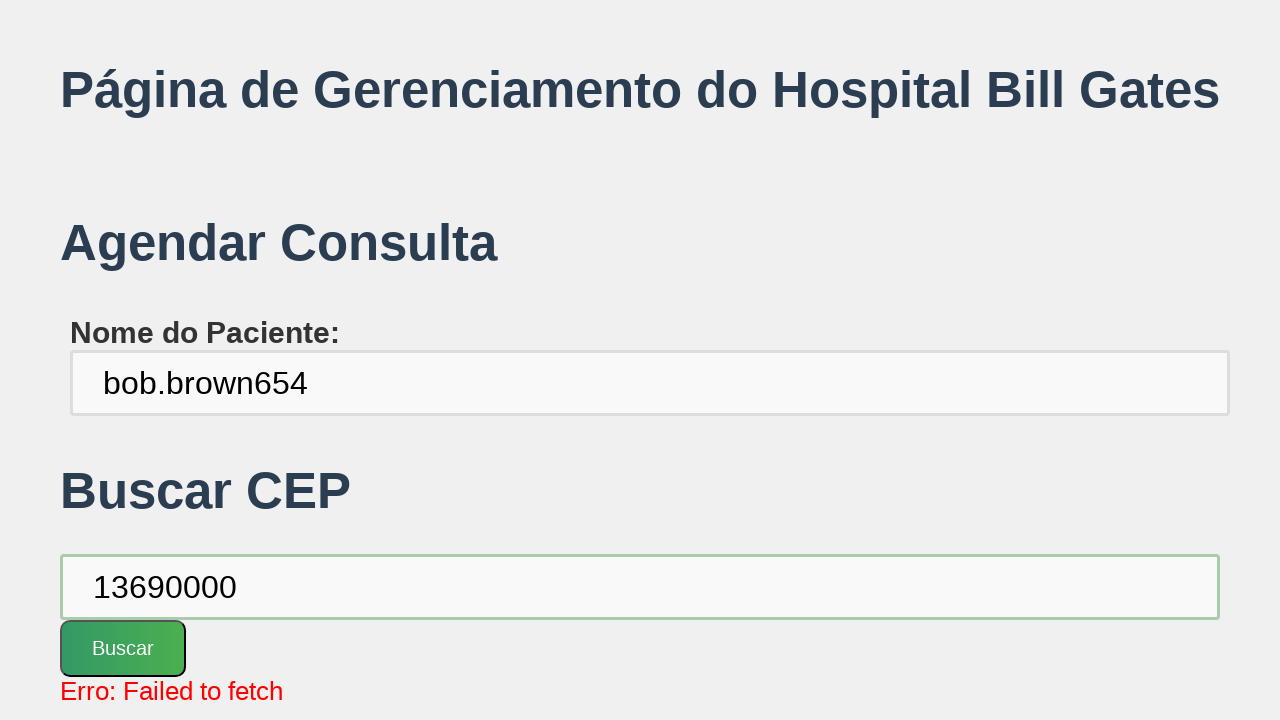

Filled appointment date field with past date '2023-01-01' on xpath=//*[@id='root']/div/div[3]/label/input
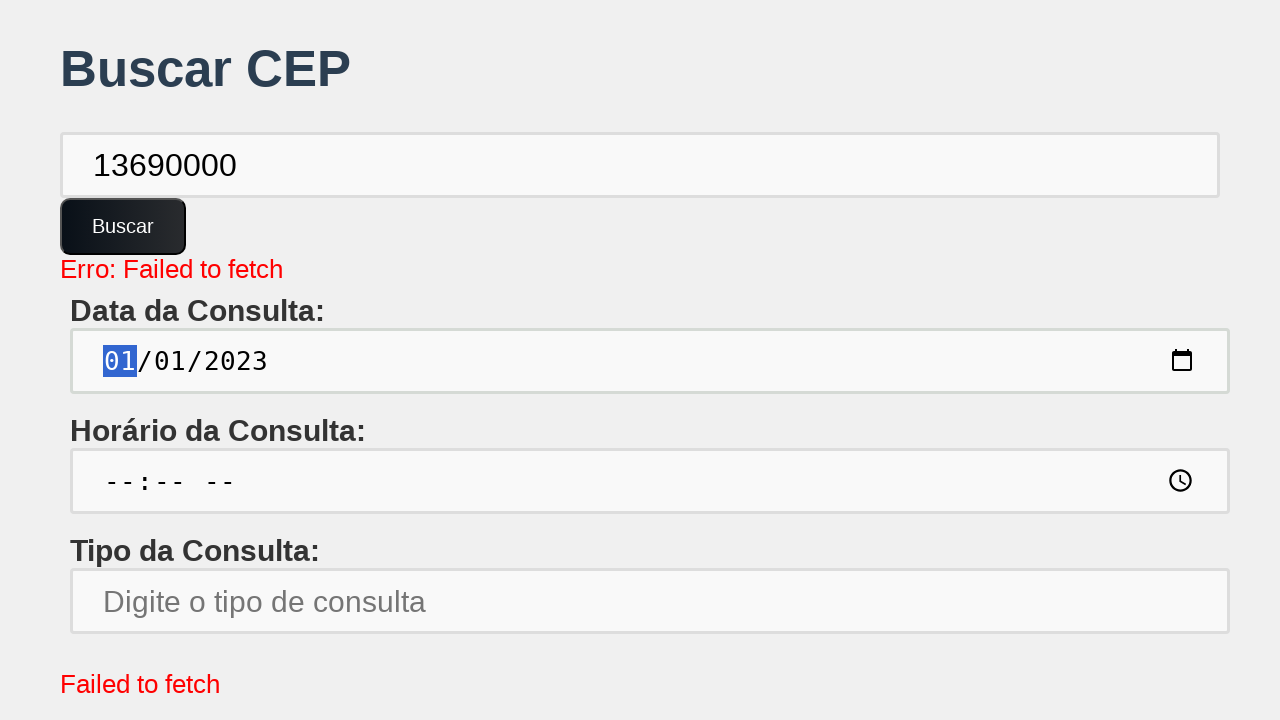

Filled appointment time field with '10:30' on xpath=//*[@id='root']/div/div[4]/label/input
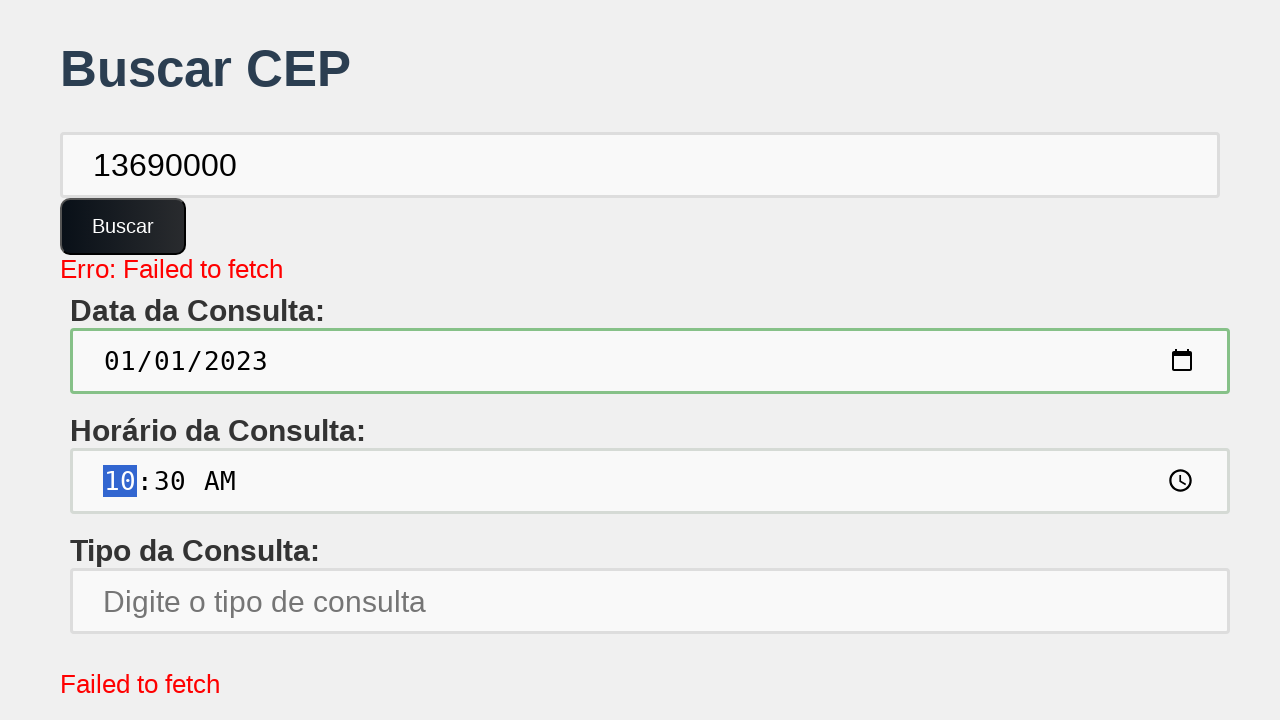

Filled specialty field with 'Otorrinolaringologista' on xpath=//*[@id='root']/div/div[5]/label/input
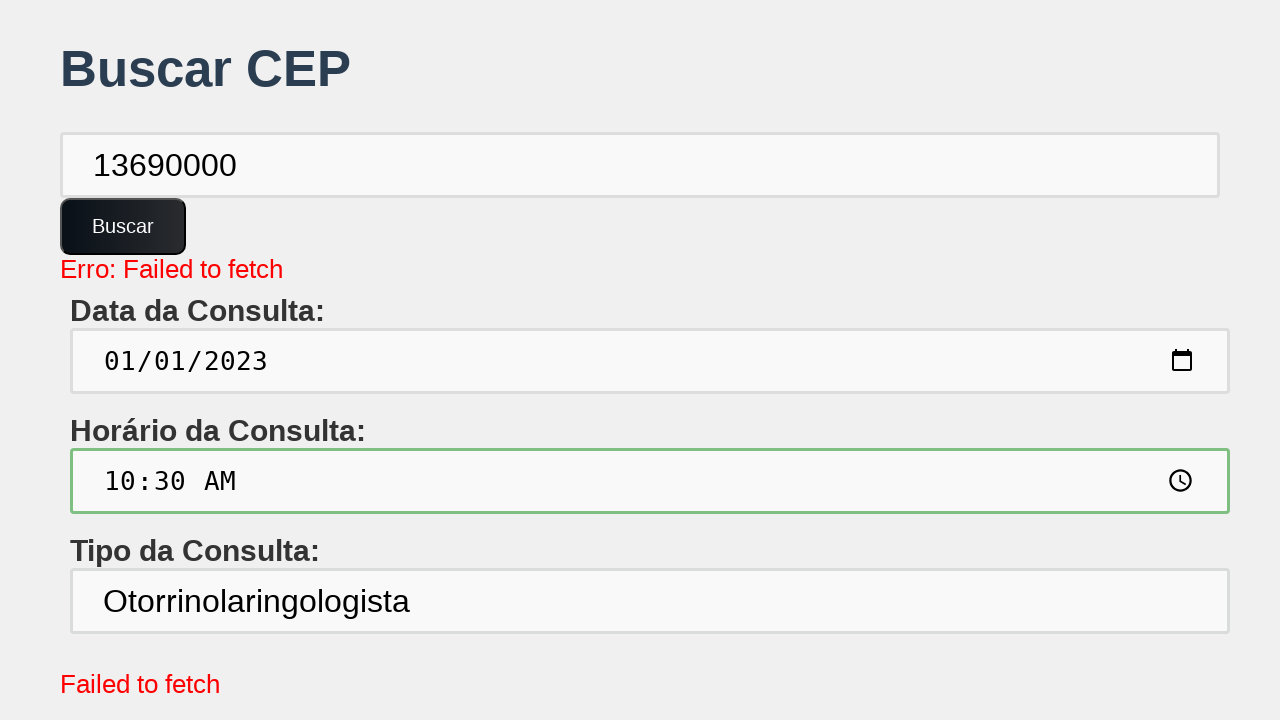

Clicked save button to submit appointment at (162, 612) on xpath=//*[@id='root']/div/button[1]
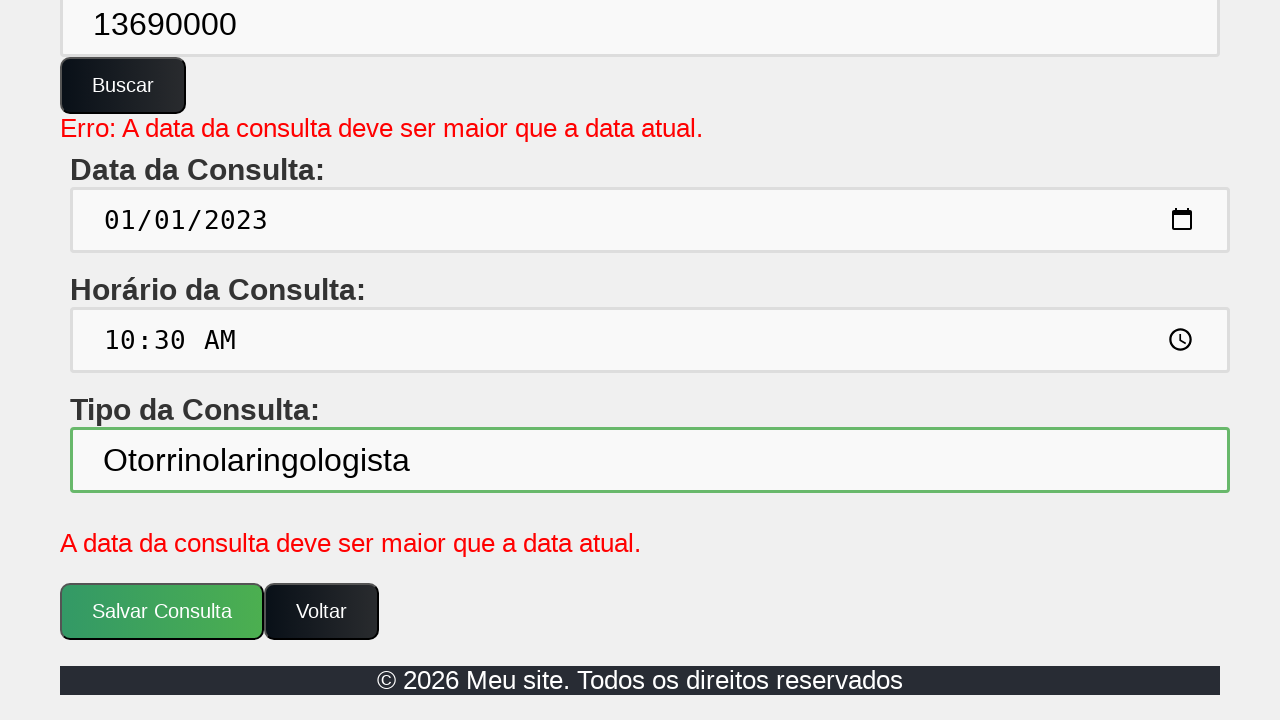

Error message appeared indicating appointment date must be in the future
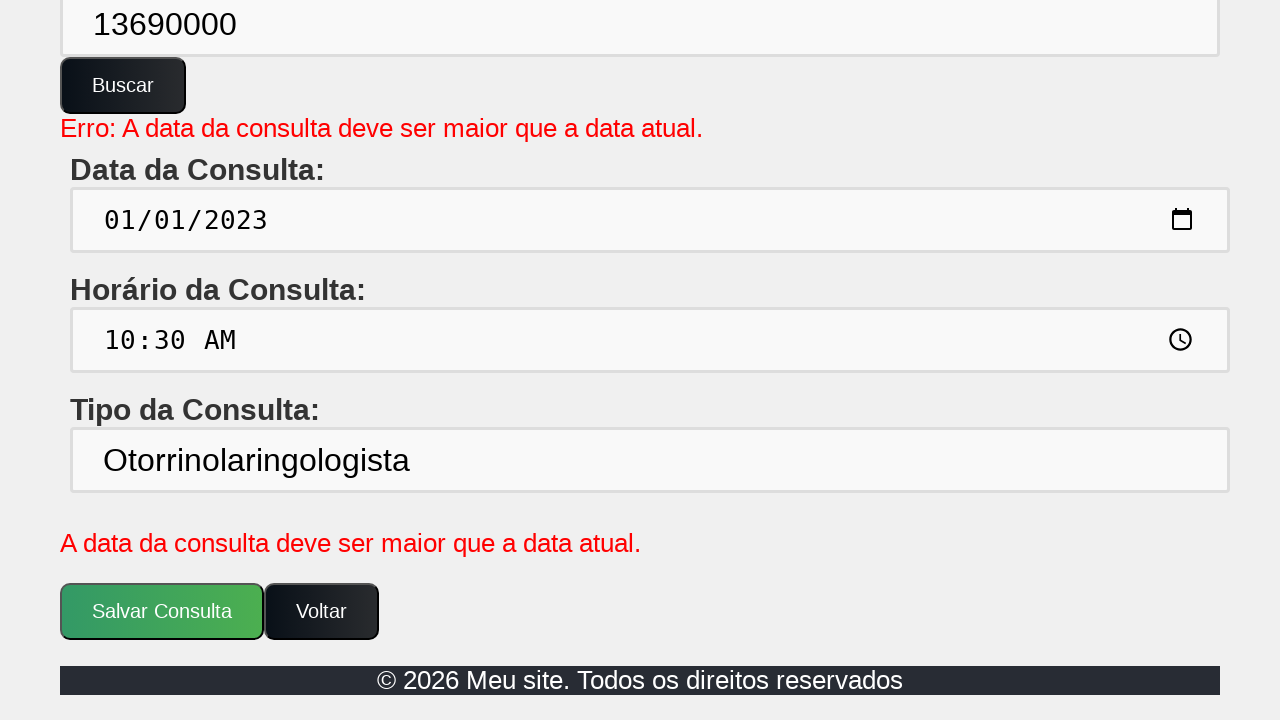

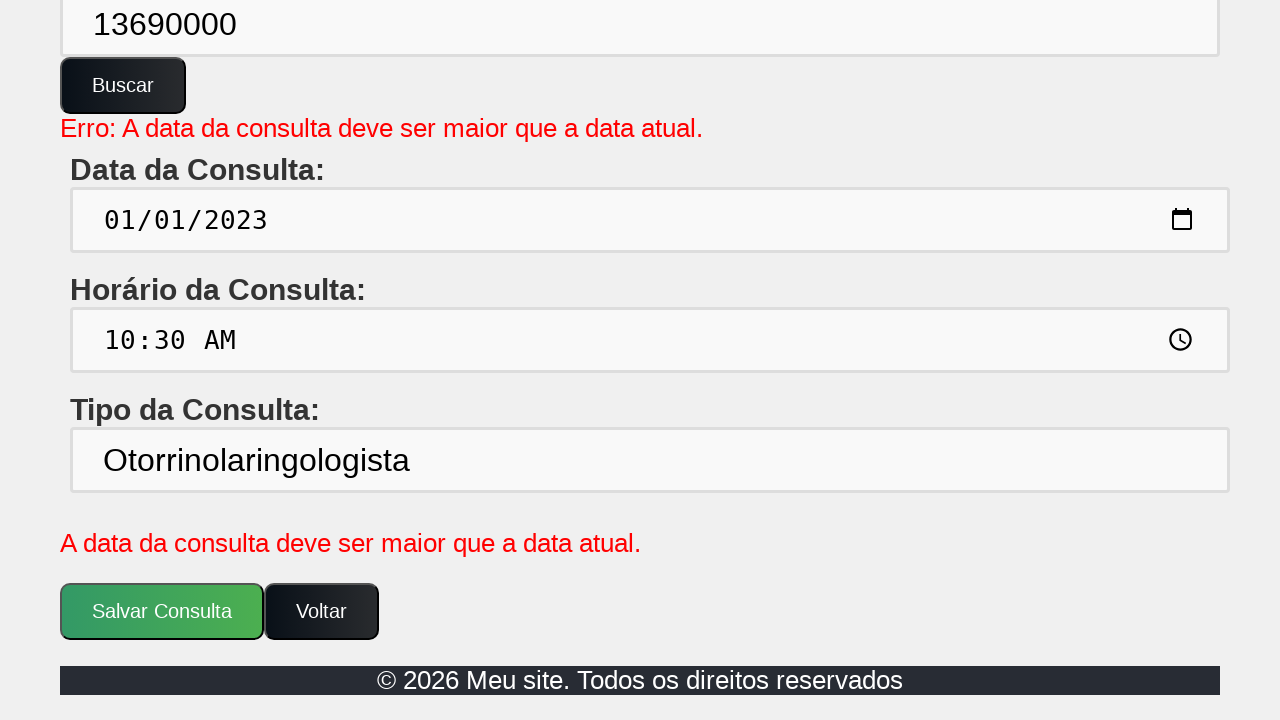